Verifies that the second button's value is not equal to "This is a button" (different from actual value)

Starting URL: https://kristinek.github.io/site/examples/locators

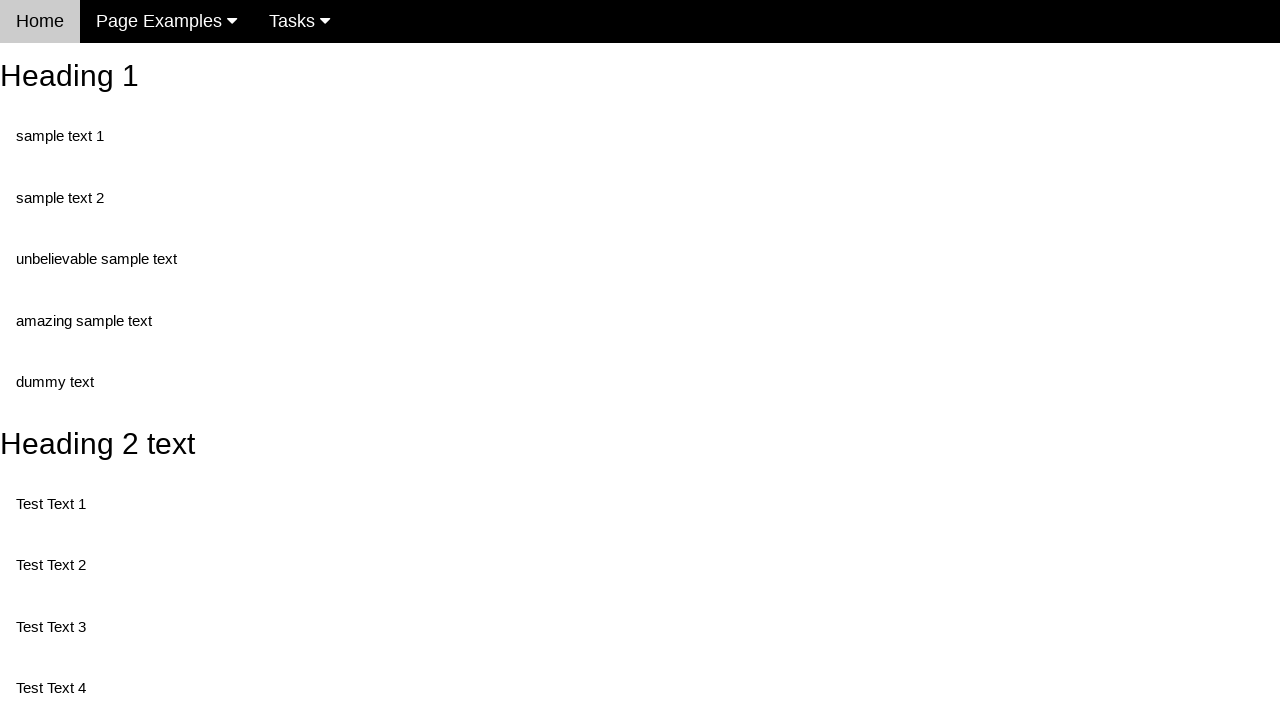

Navigated to locators example page
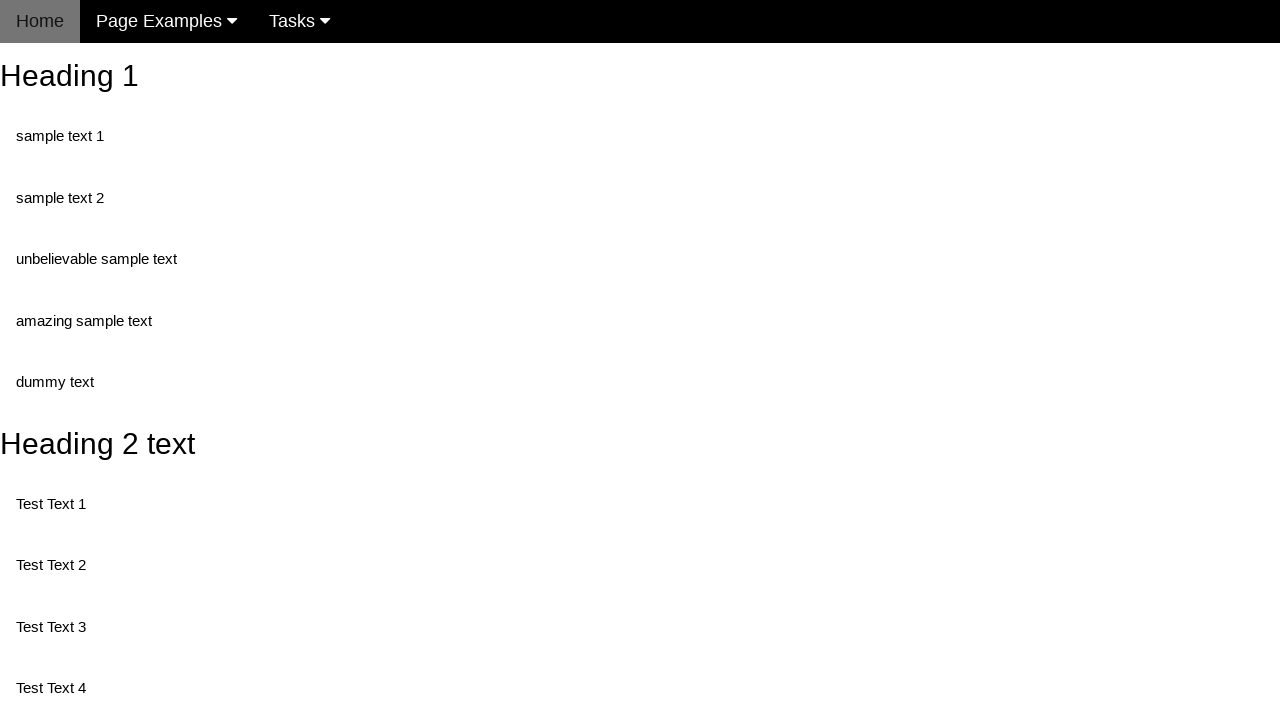

Retrieved value attribute from second button
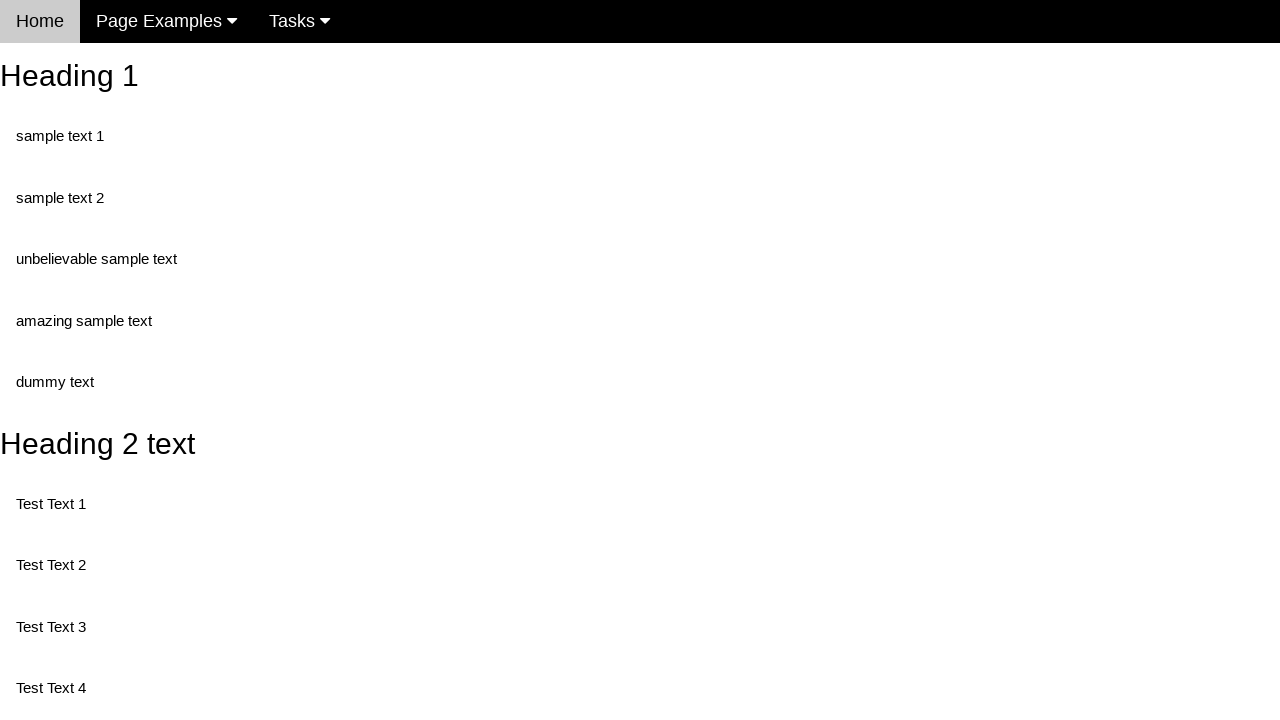

Asserted that button value is not equal to 'This is a button'
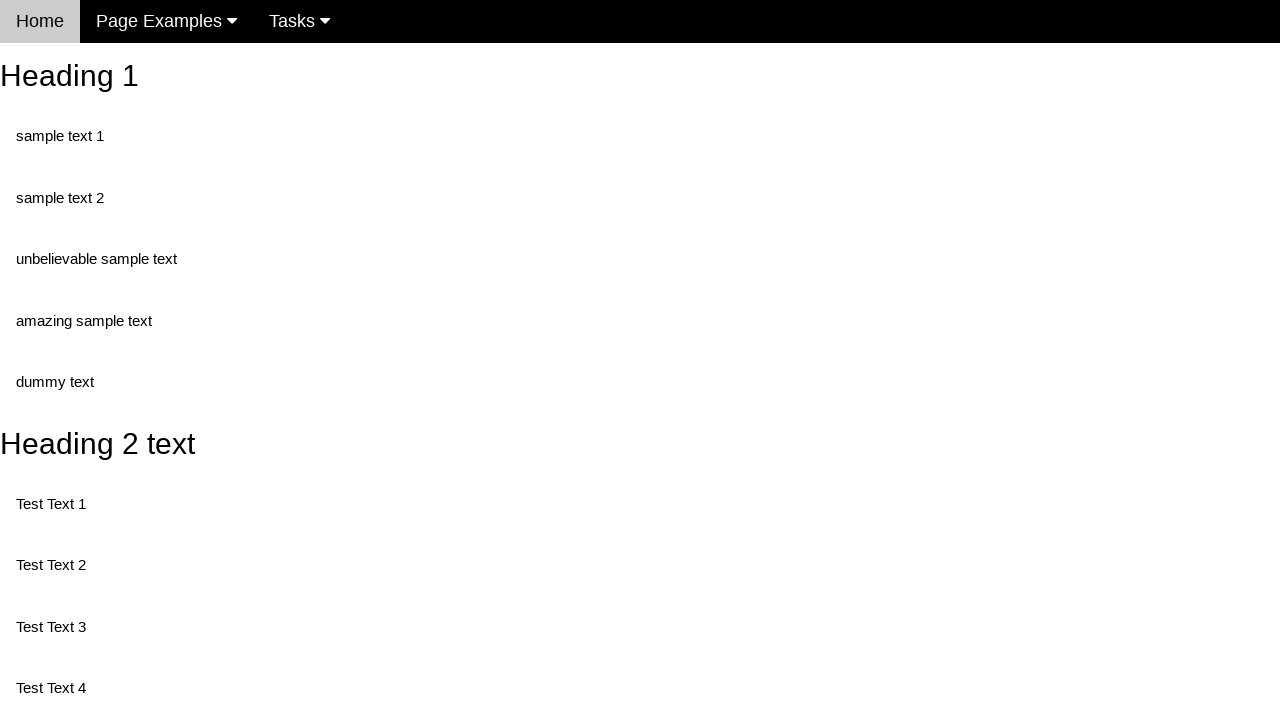

Asserted that button value does not contain 'This is a button' as substring
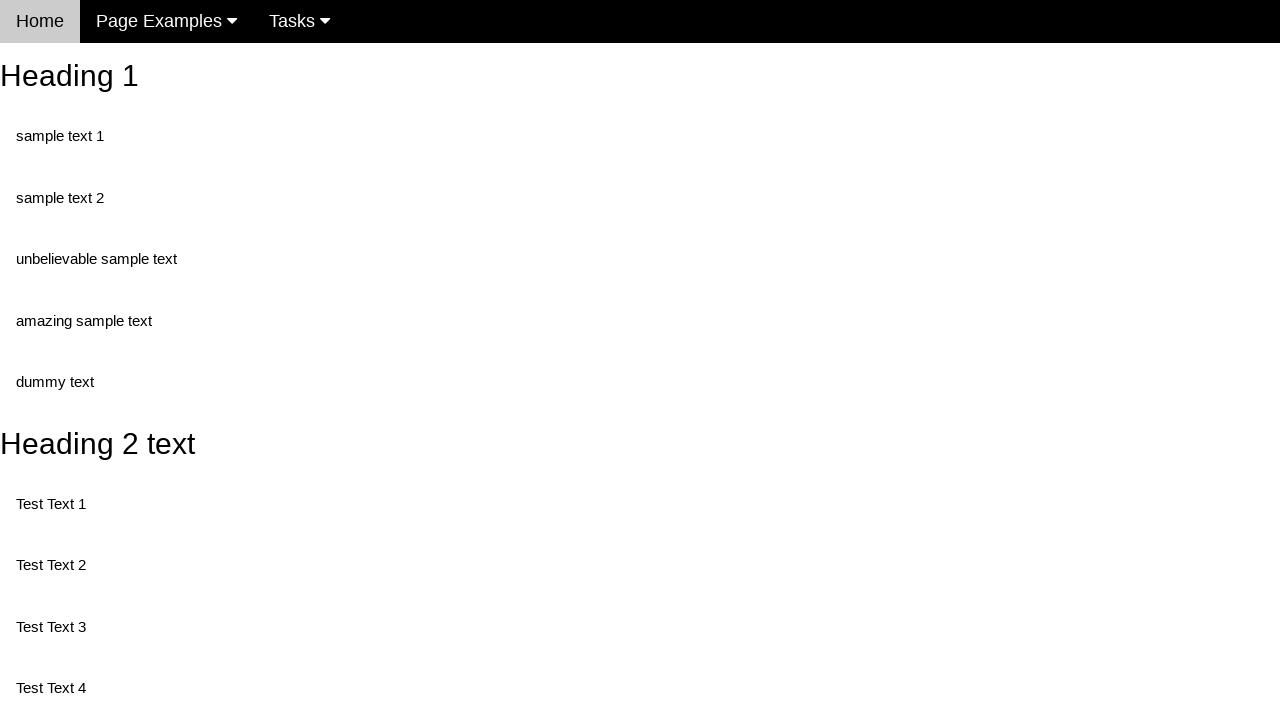

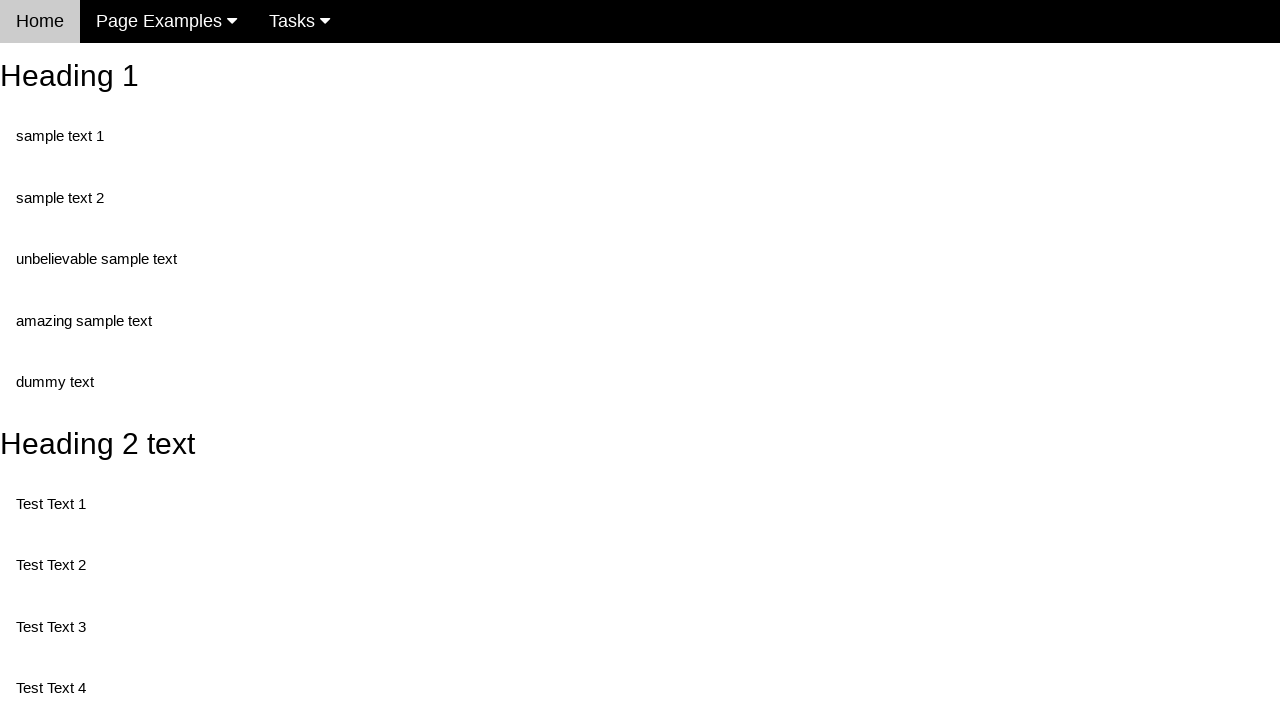